Tests JavaScript alert handling by clicking a button that triggers an alert, reading the alert text, and accepting/dismissing the alert dialog.

Starting URL: http://www.tizag.com/javascriptT/javascriptalert.php

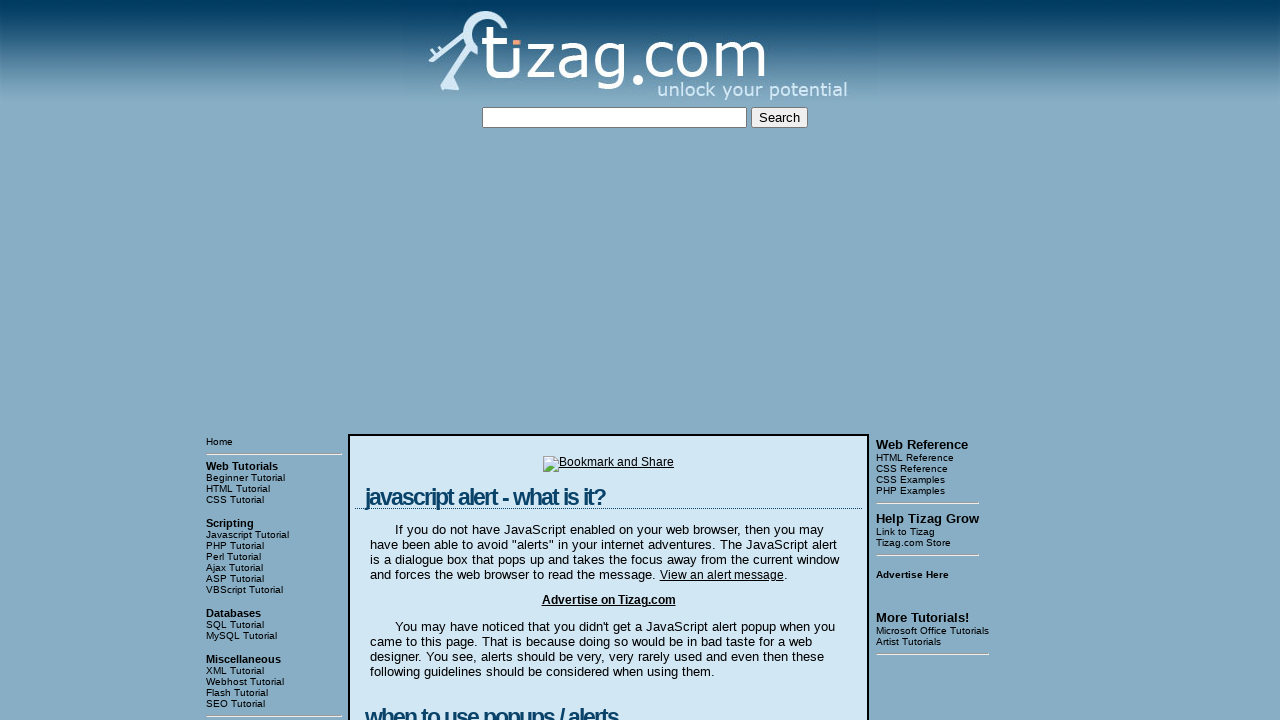

Set up dialog handler to capture and accept JavaScript alerts
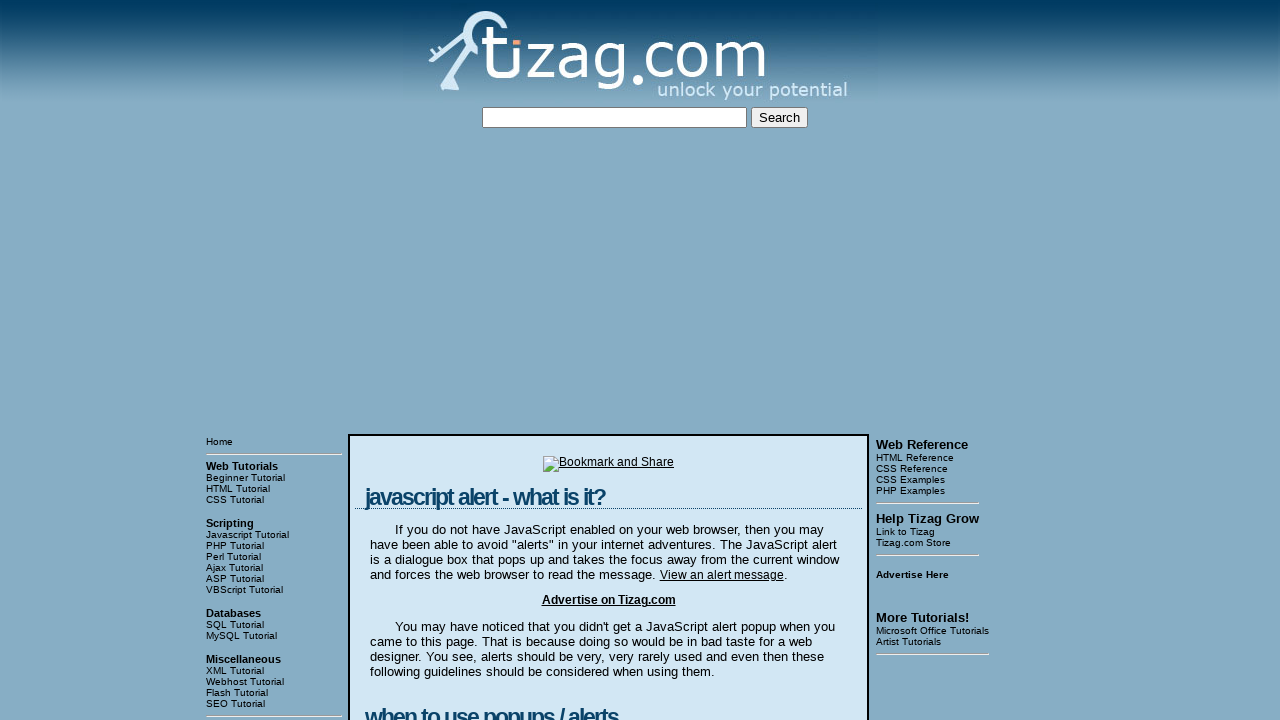

Clicked button to trigger JavaScript alert at (428, 361) on xpath=//table[3]//tr[1]/td[2]//div[4]/form/input
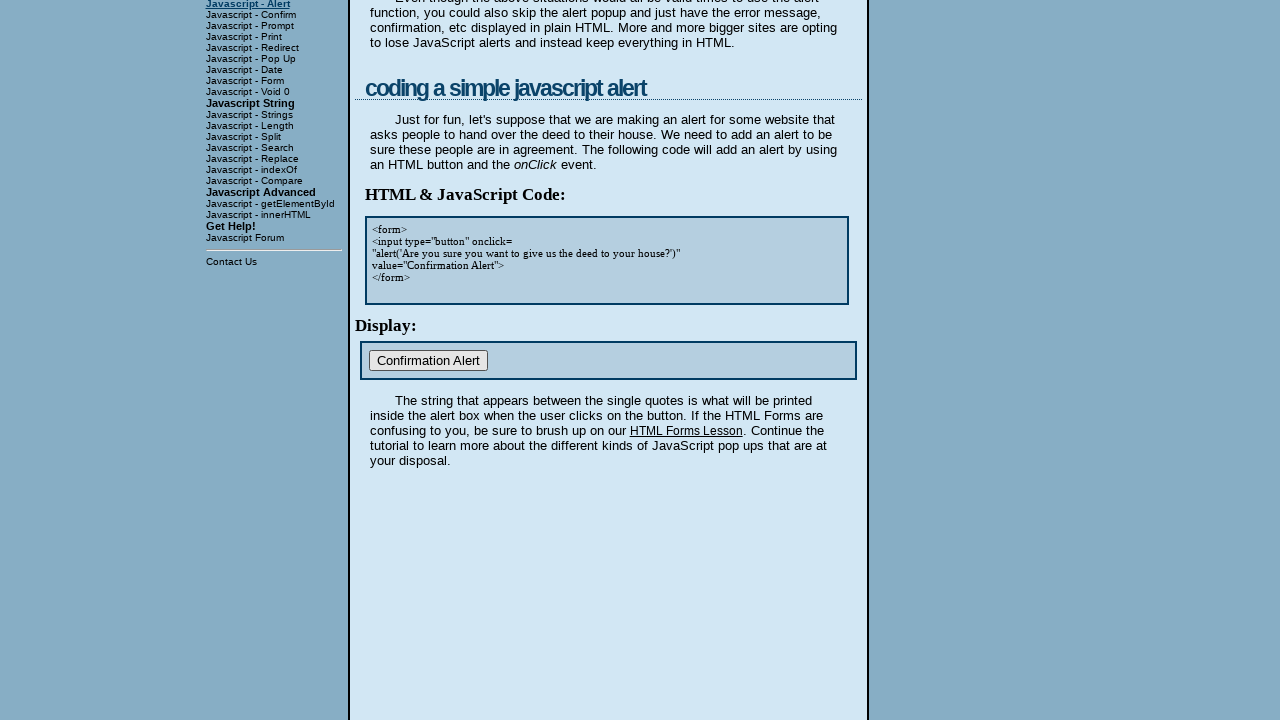

Waited for alert dialog to be processed
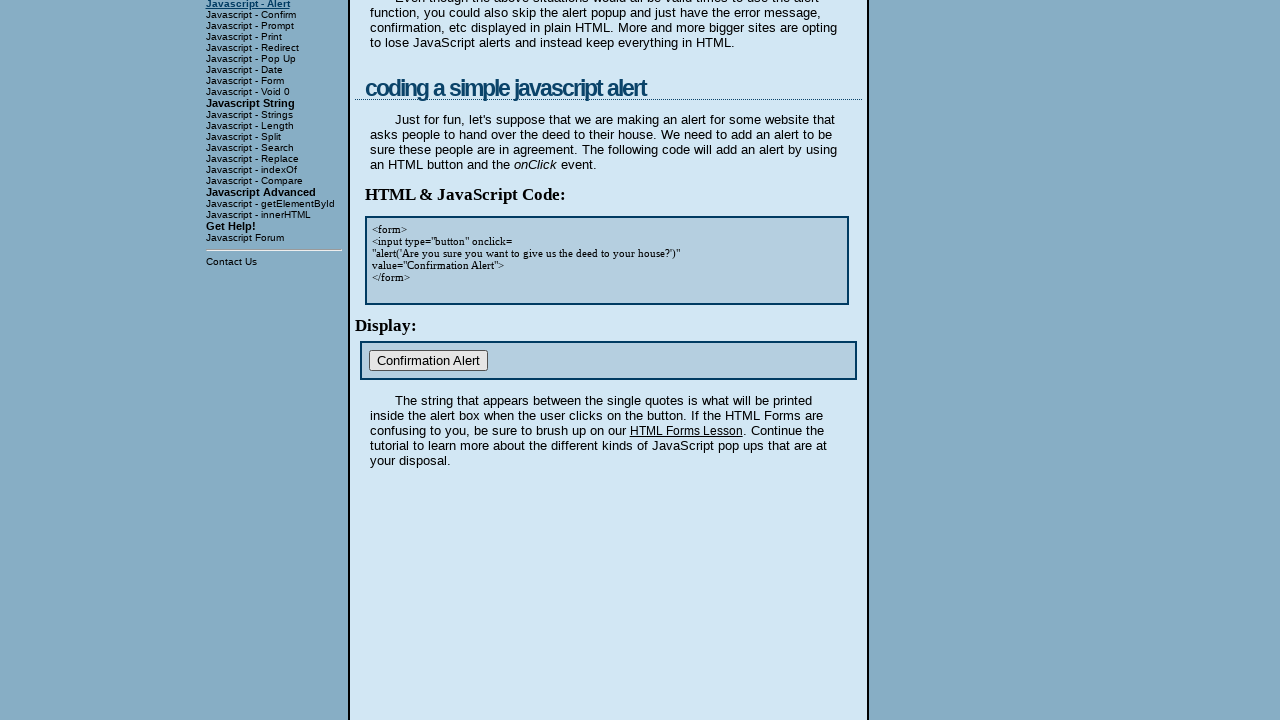

Alert handled and accepted
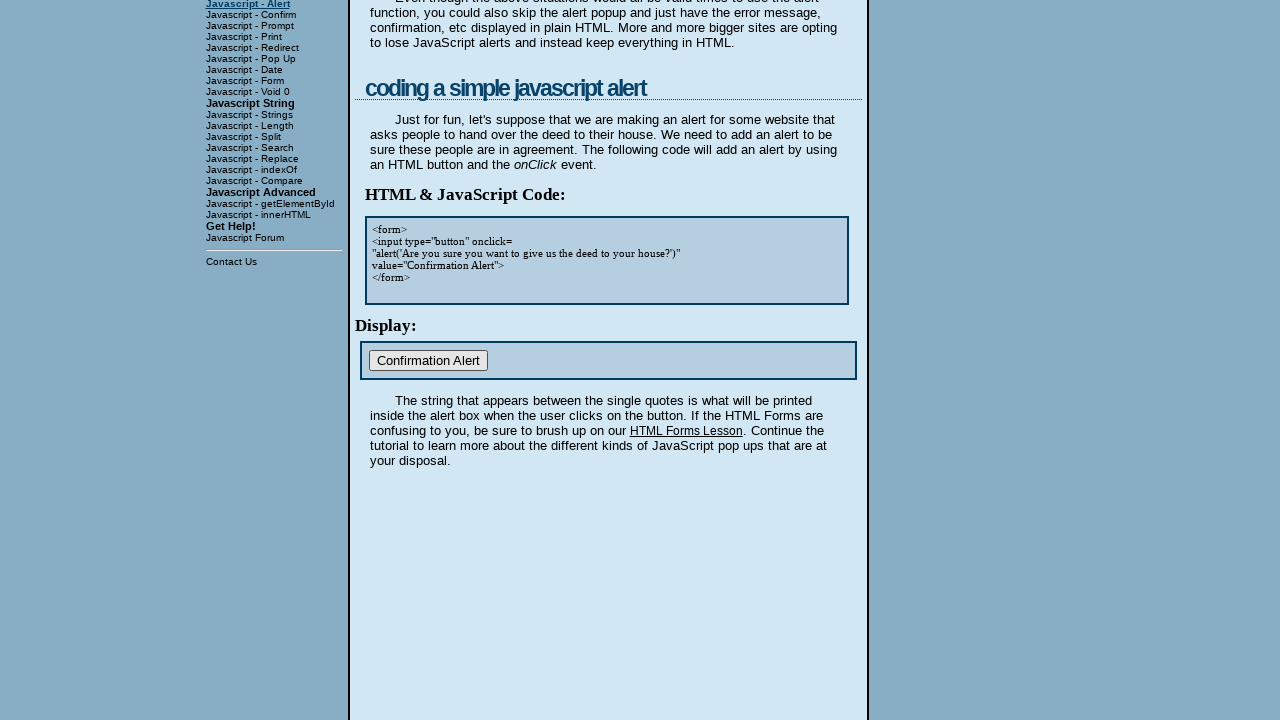

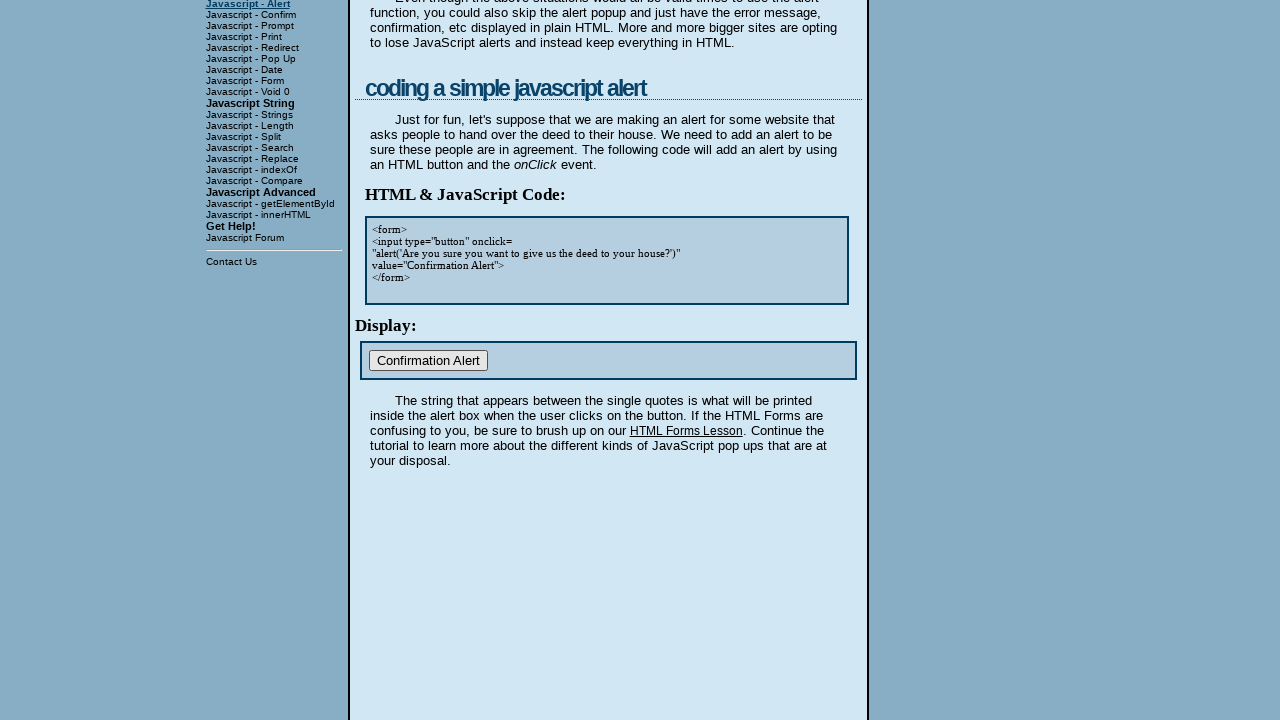